Tests geolocation mocking by setting the browser's location to Tokyo, Japan and navigating to a GPS coordinates website to verify the mocked location is detected.

Starting URL: https://www.gps-coordinates.net/my-location

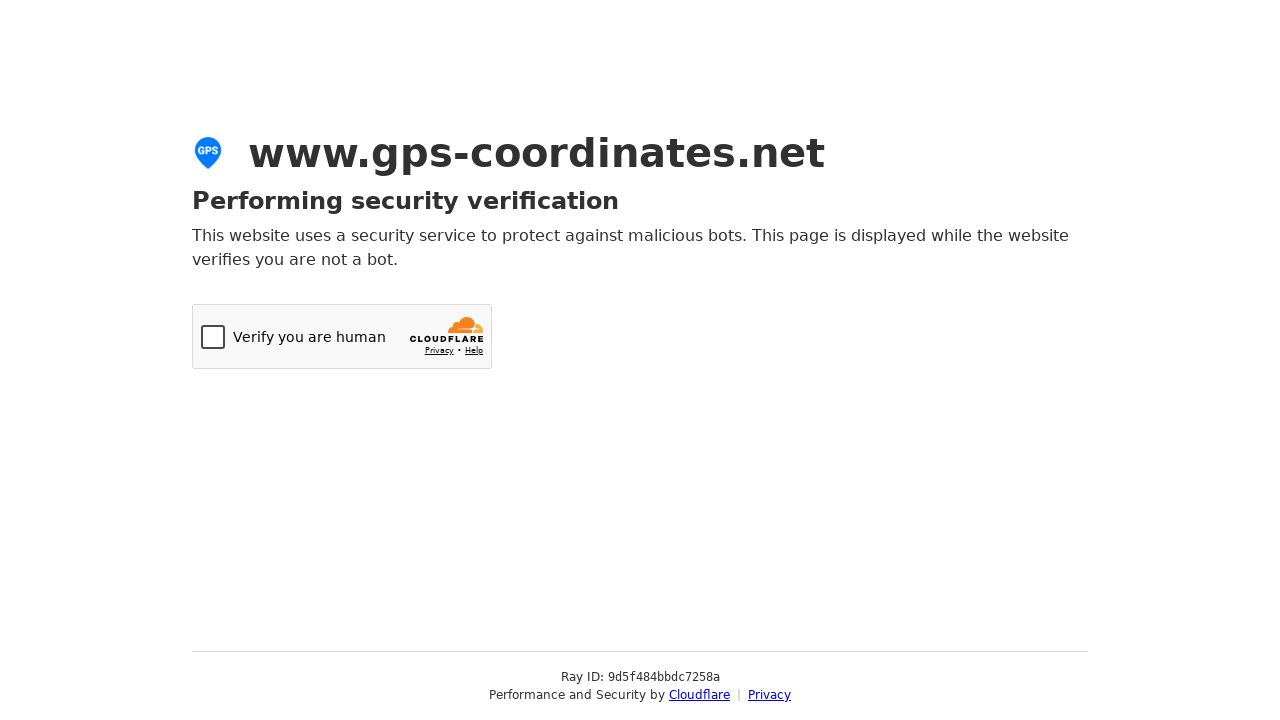

Set geolocation to Tokyo, Japan (latitude: 35.689487, longitude: 139.691706)
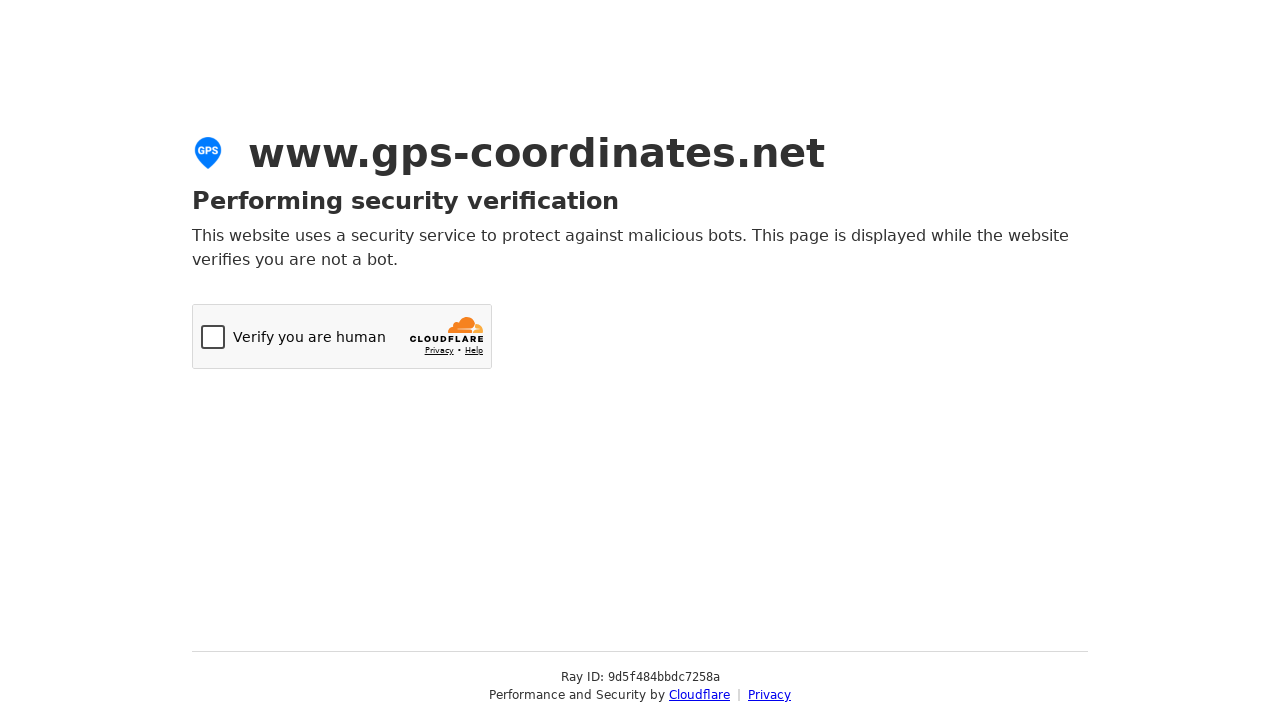

Granted geolocation permission to the browser
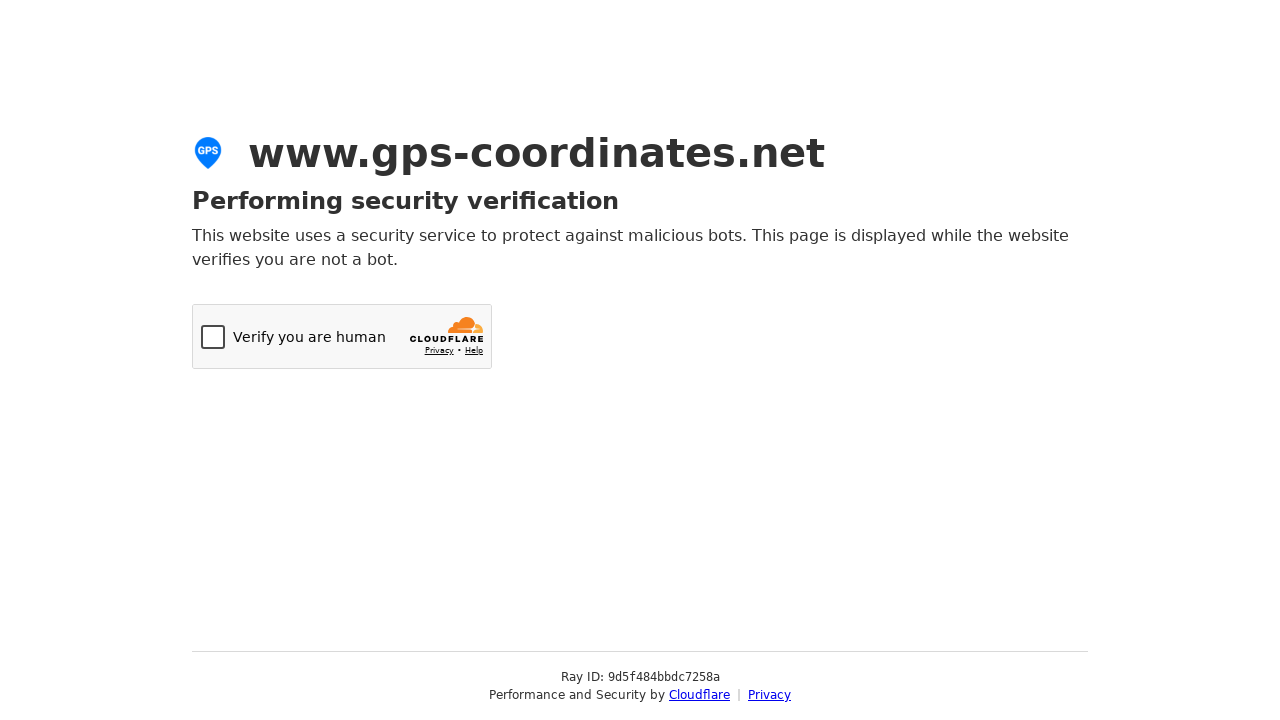

Reloaded page to apply mocked geolocation
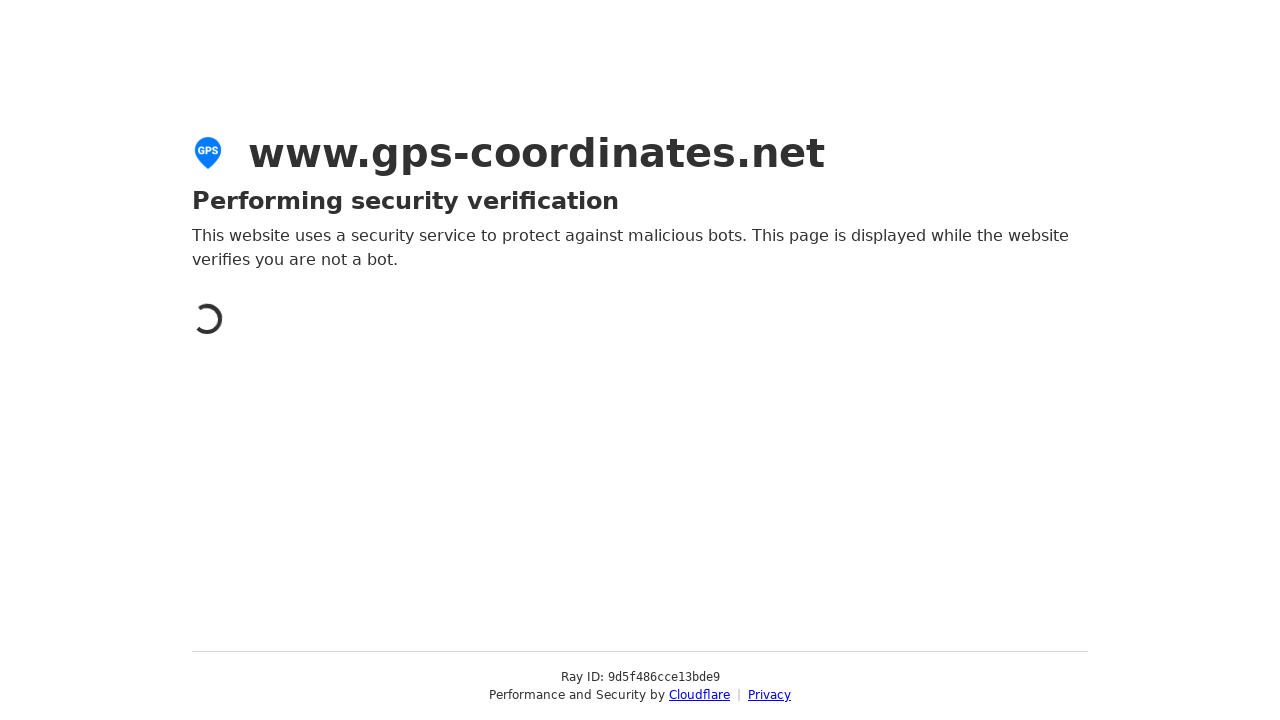

Waited for page to display location information
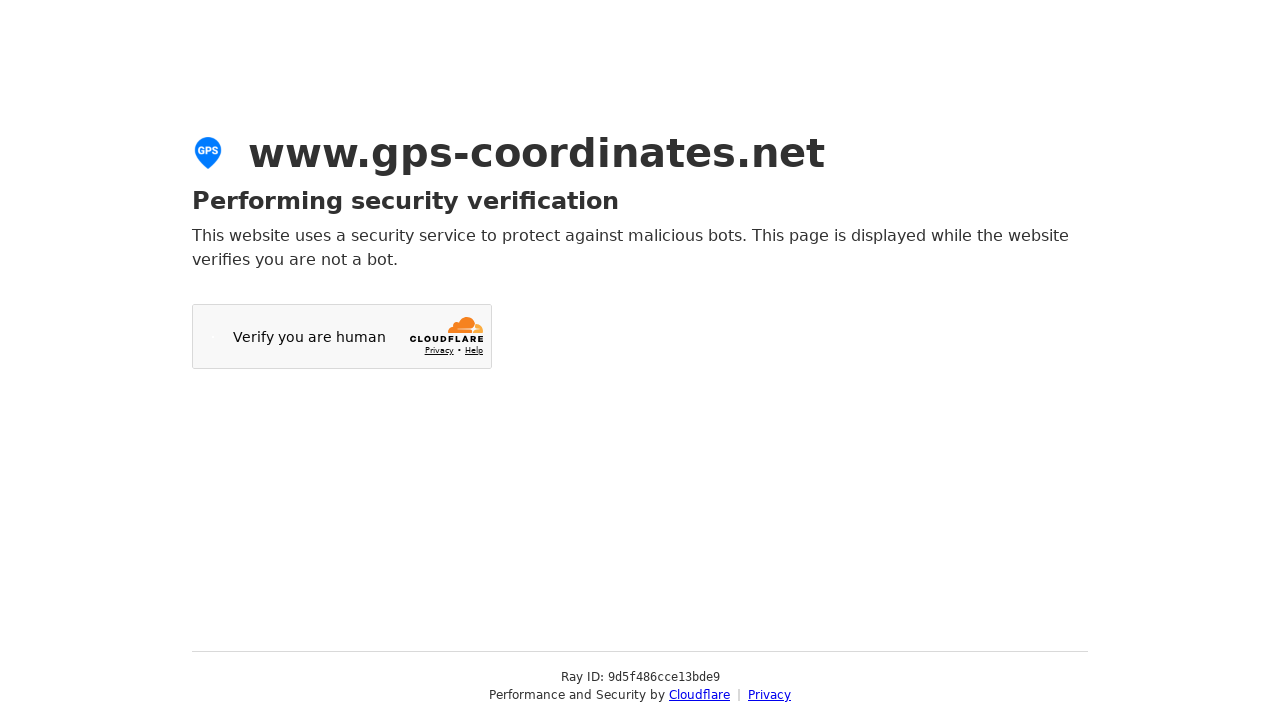

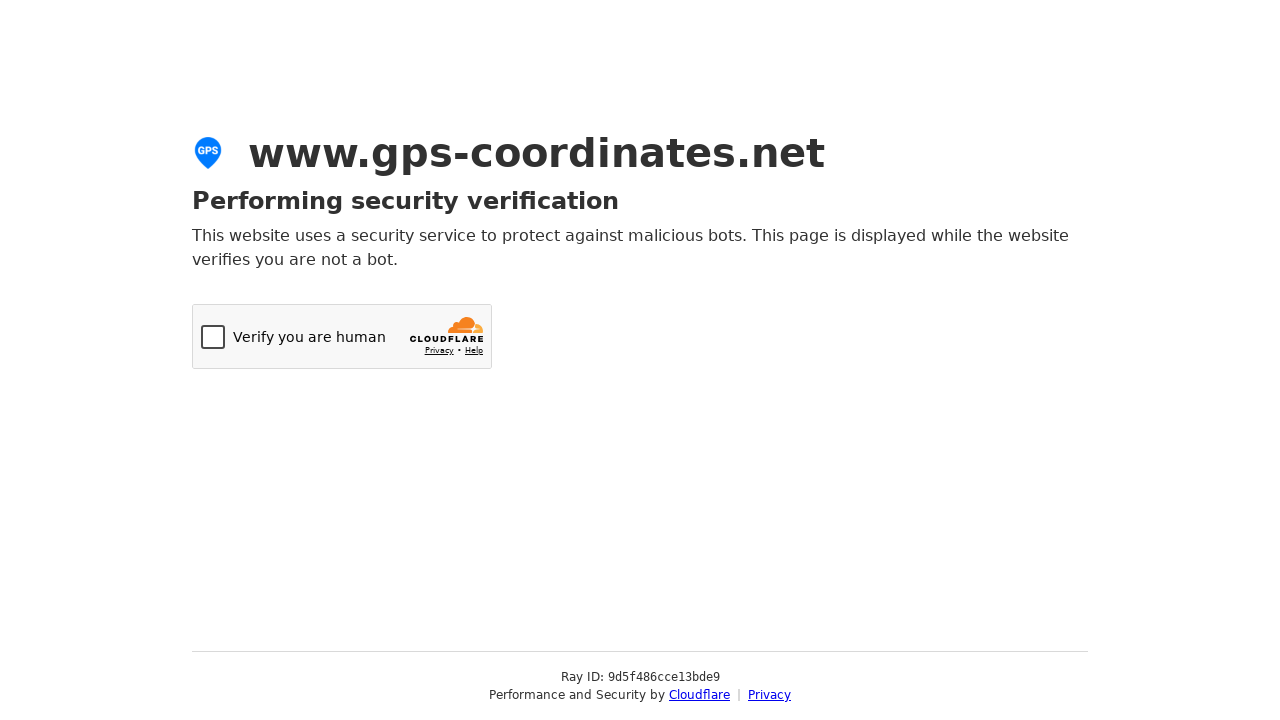